Tests radio button selection by clicking the "Impressive" option and verifying the selection

Starting URL: https://demoqa.com/radio-button

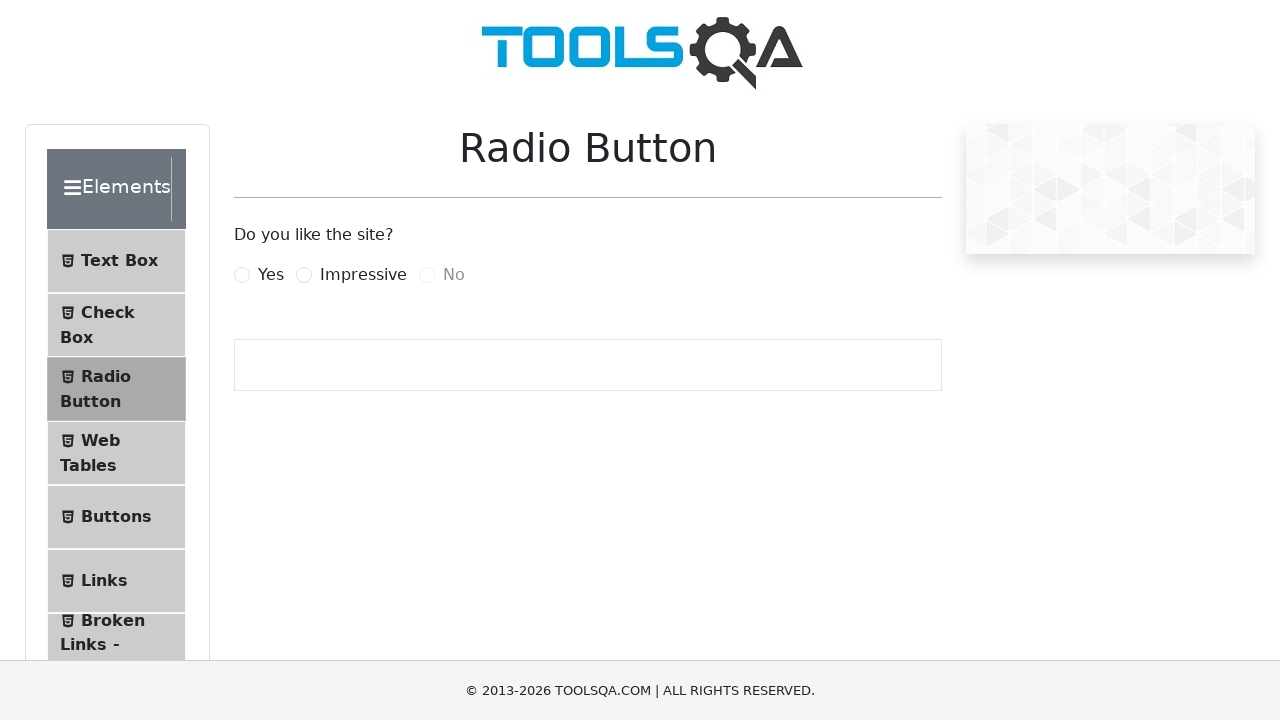

Clicked the 'Impressive' radio button at (304, 275) on #impressiveRadio
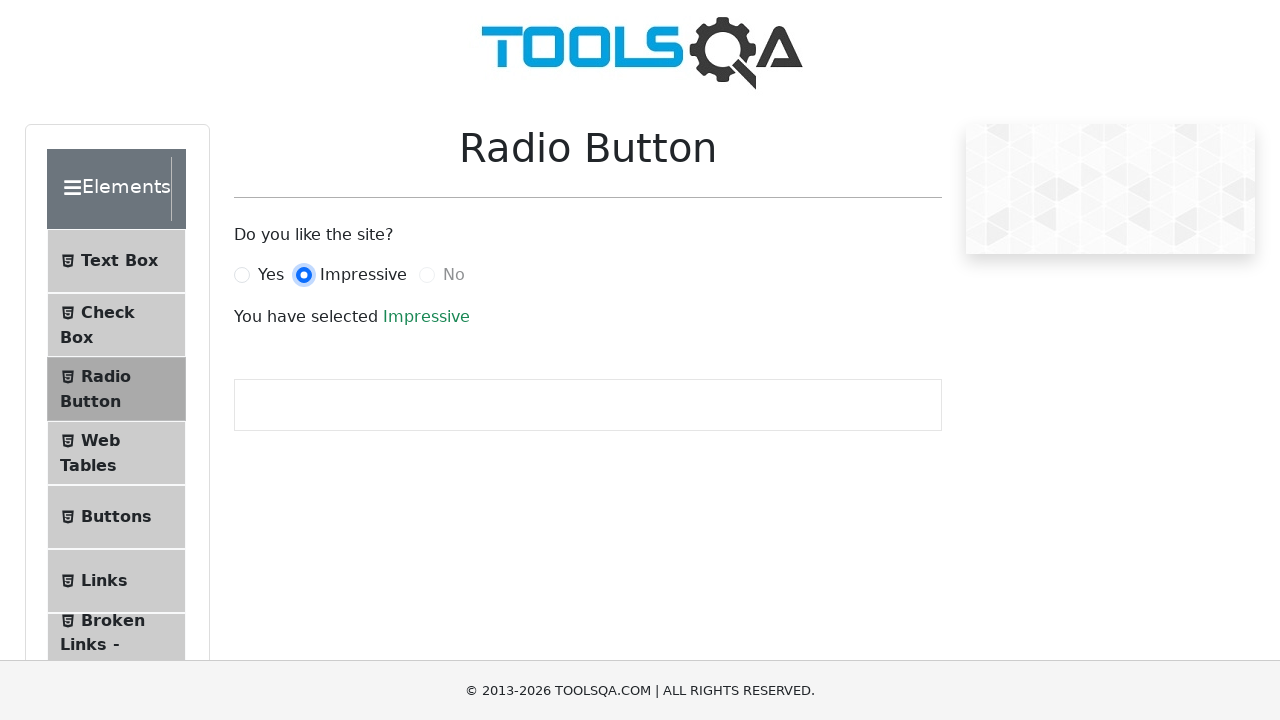

Waited for success message to appear
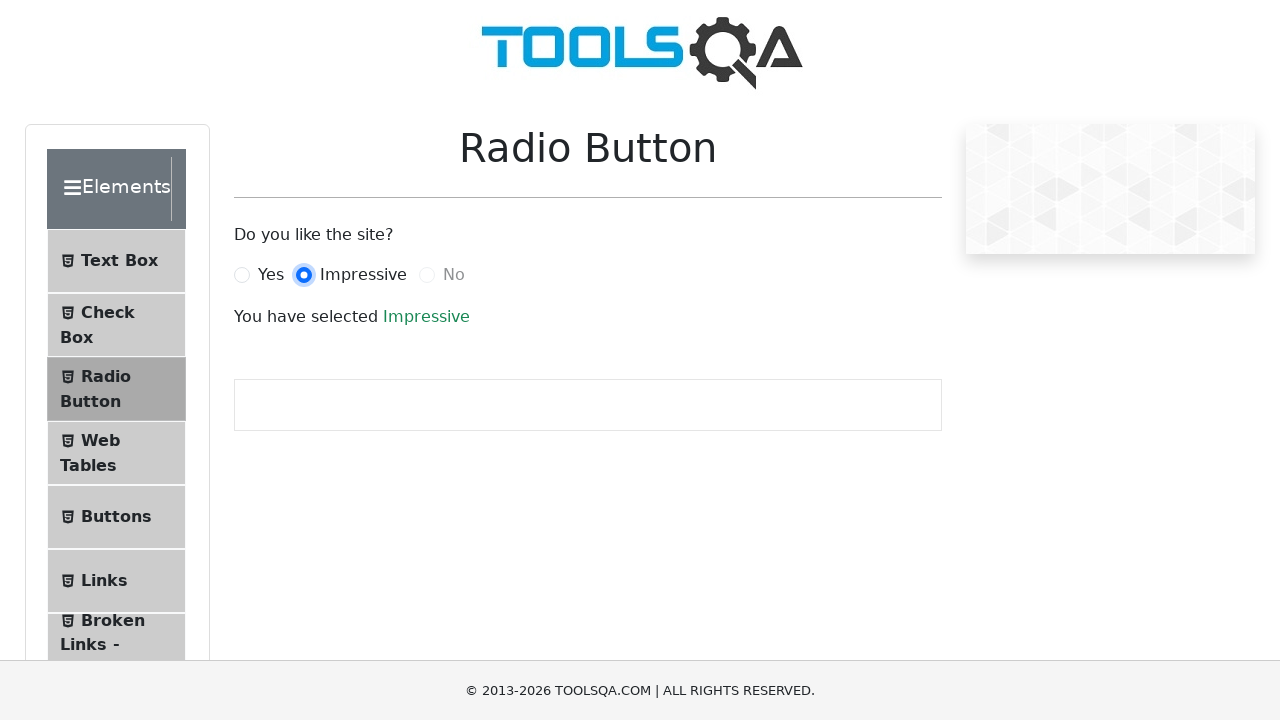

Retrieved success text: 'Impressive'
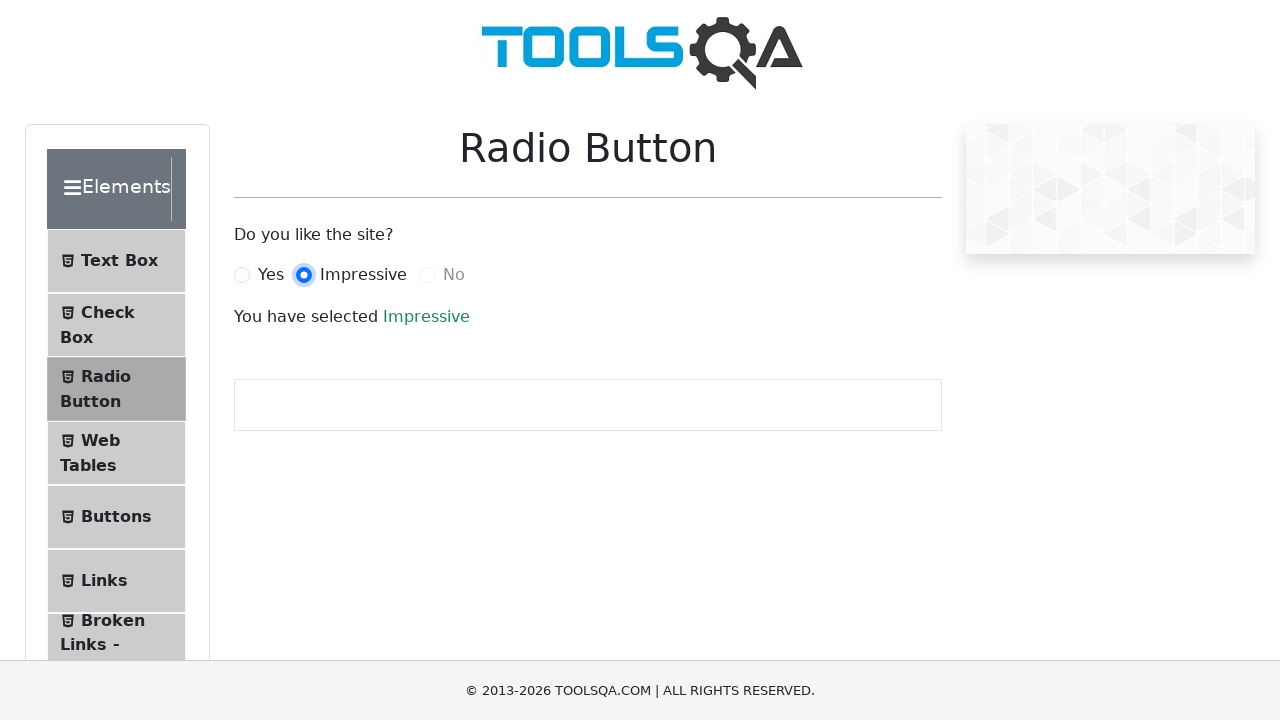

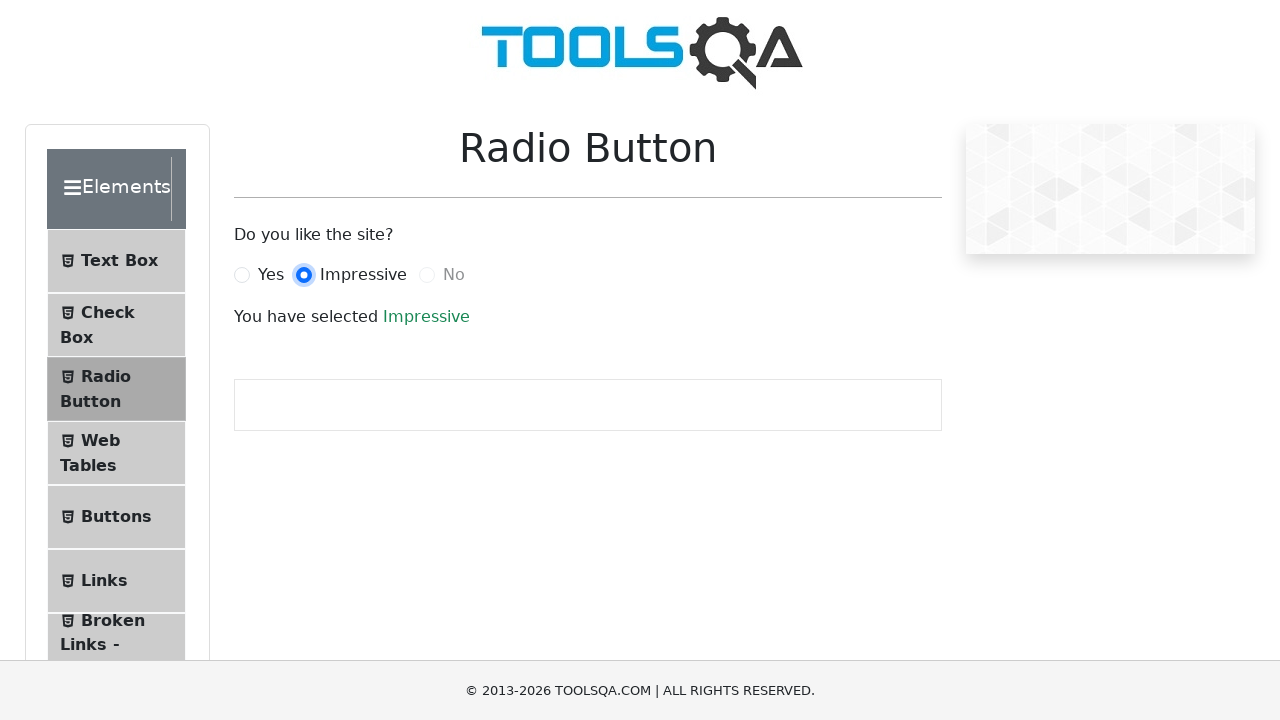